Browses the demo e-commerce store, finds Samsung products on the homepage, clicks on each Samsung item, and adds them to cart

Starting URL: https://www.demoblaze.com/index.html

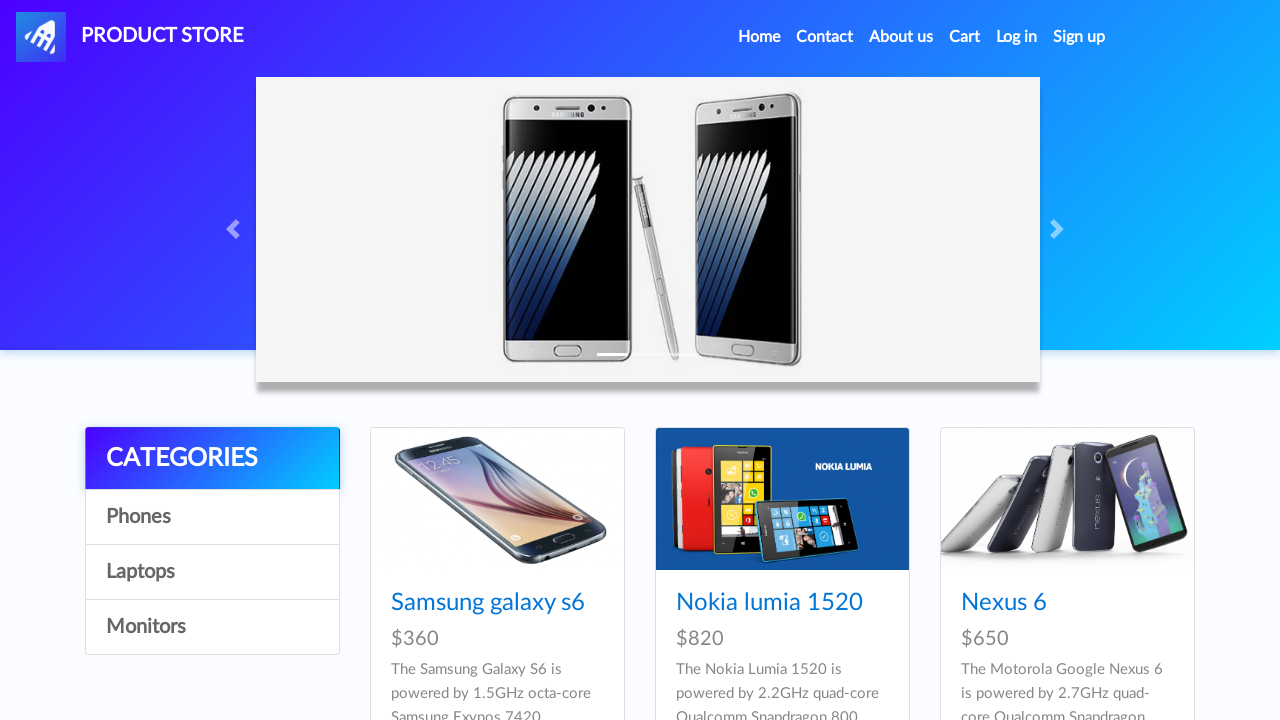

Waited for product cards to load on homepage
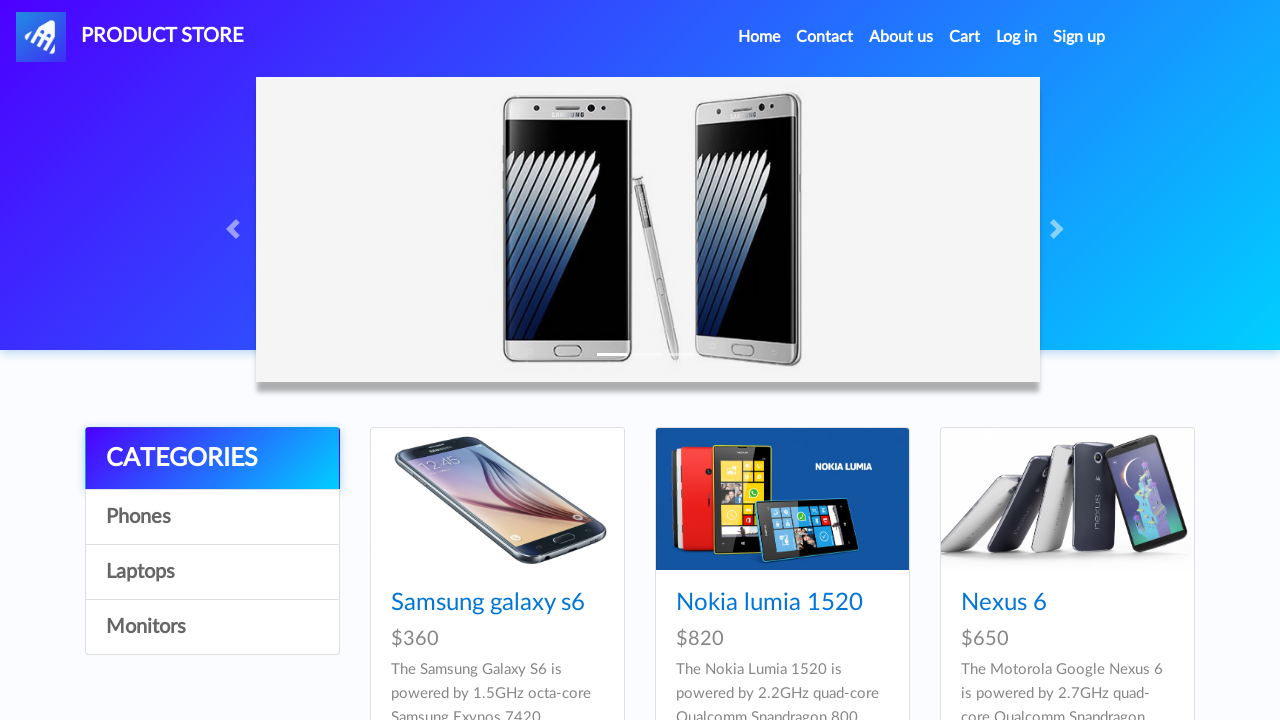

Retrieved all product links from homepage
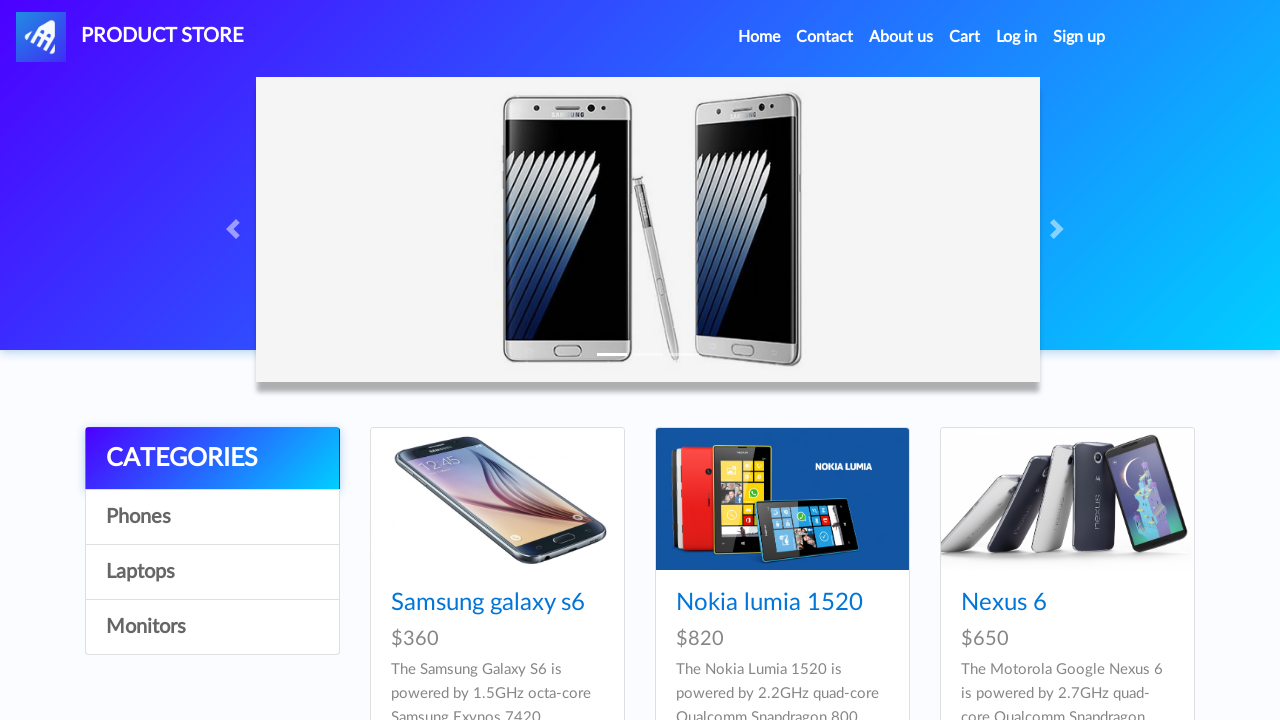

Re-queried product links (iteration 1)
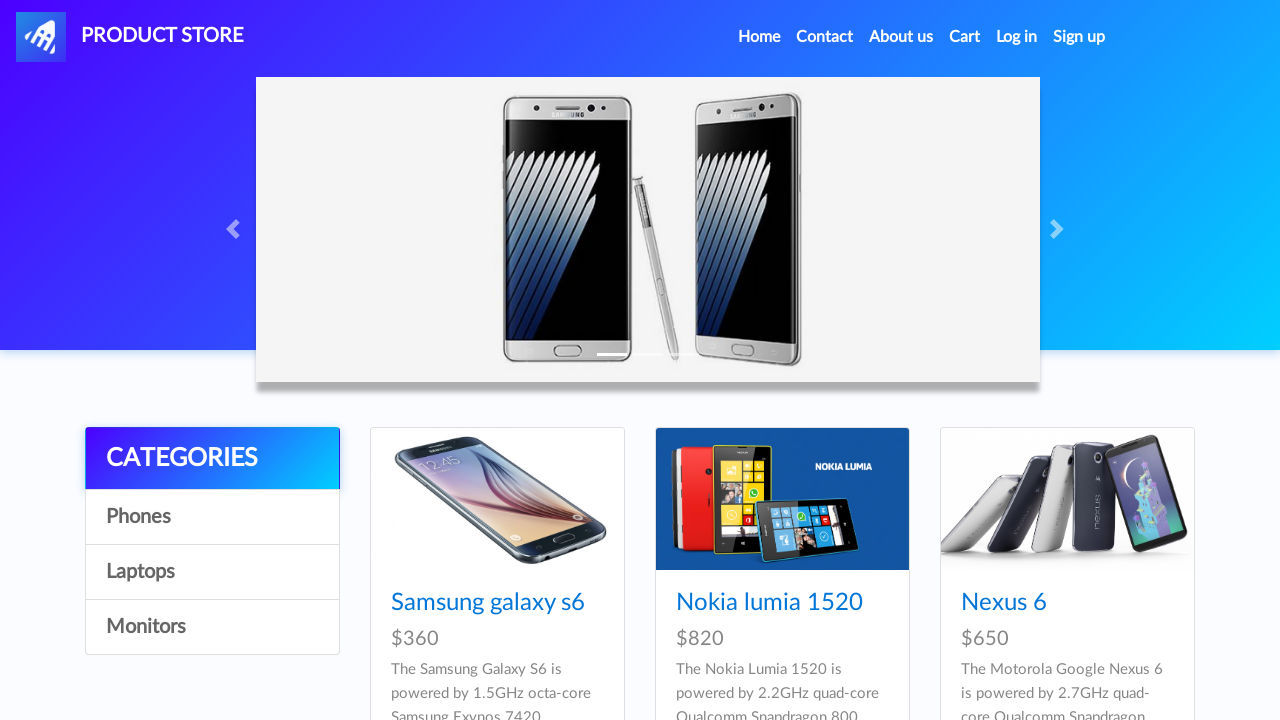

Retrieved product name: Samsung galaxy s6
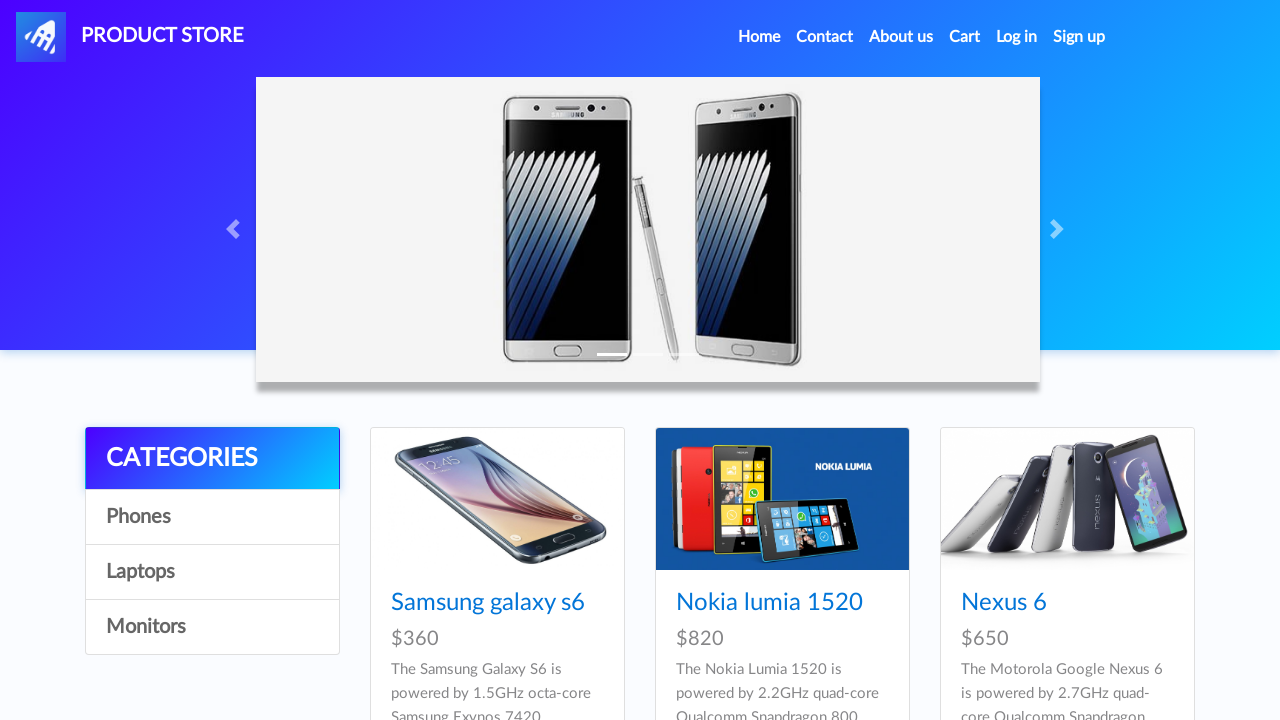

Clicked on Samsung product: Samsung galaxy s6 at (488, 603) on .hrefch >> nth=0
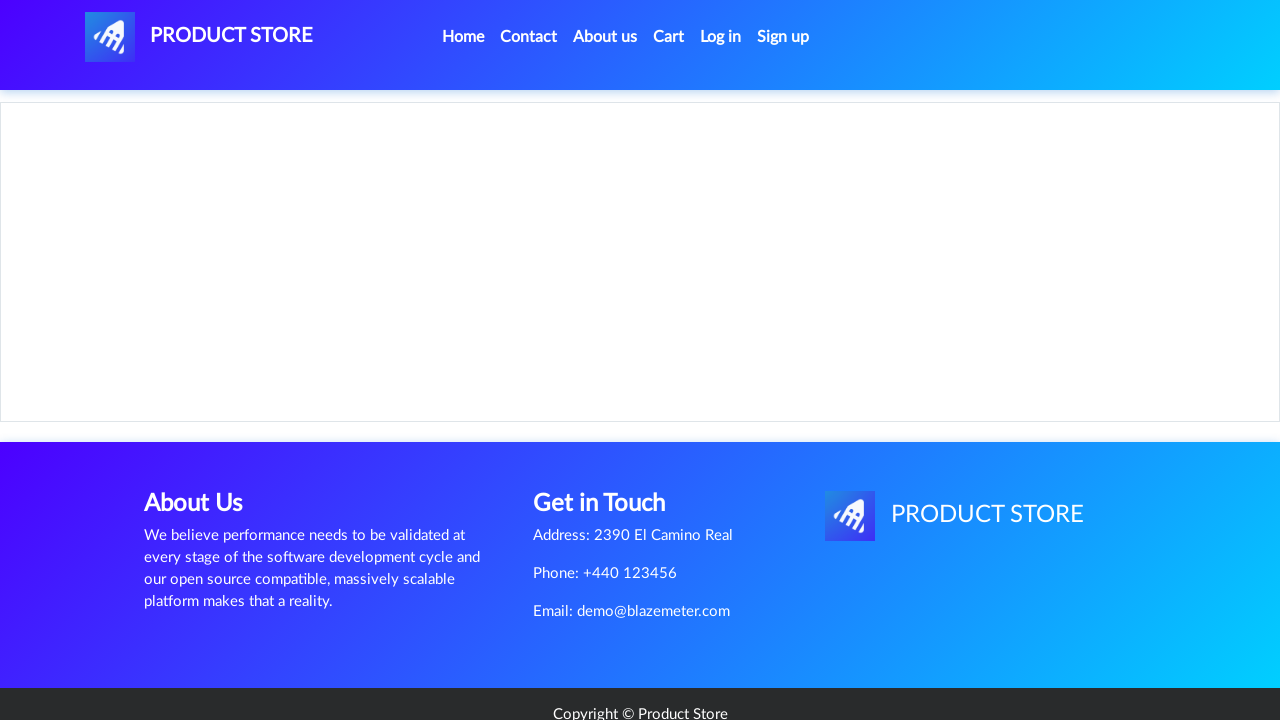

Waited for Add to cart button to appear on product page
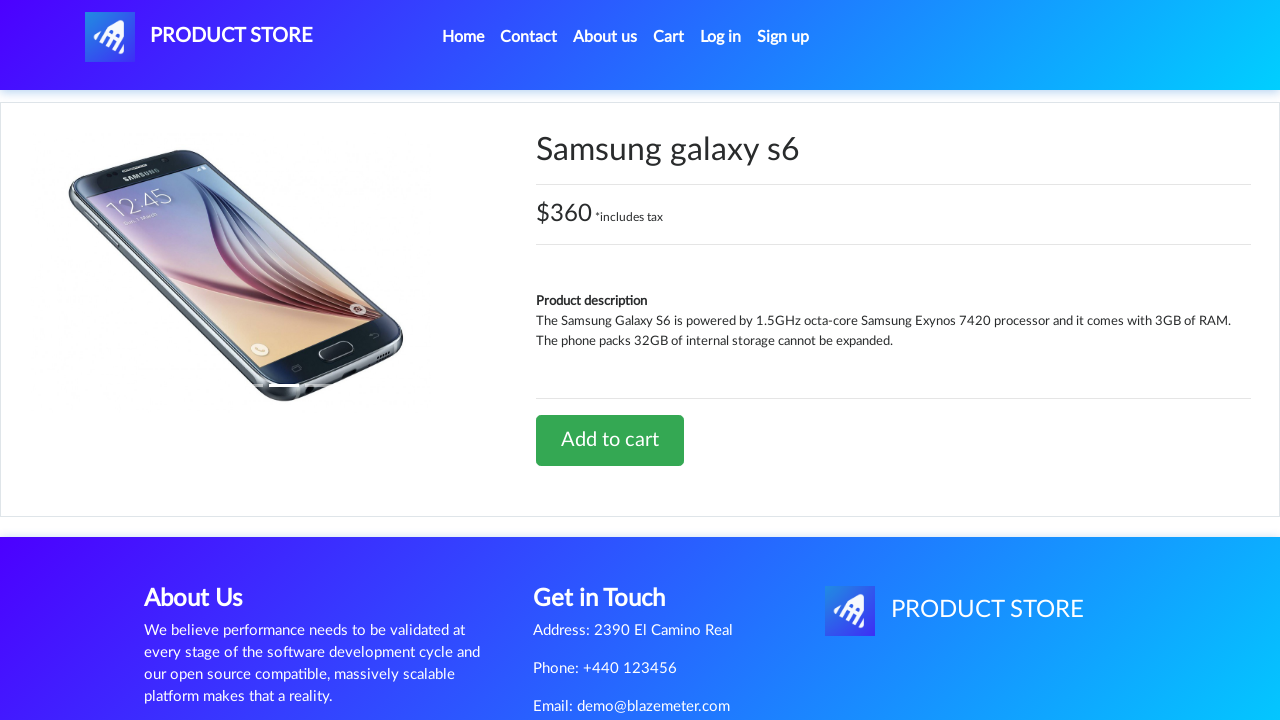

Clicked Add to cart button for Samsung product at (610, 440) on a:has-text('Add to cart')
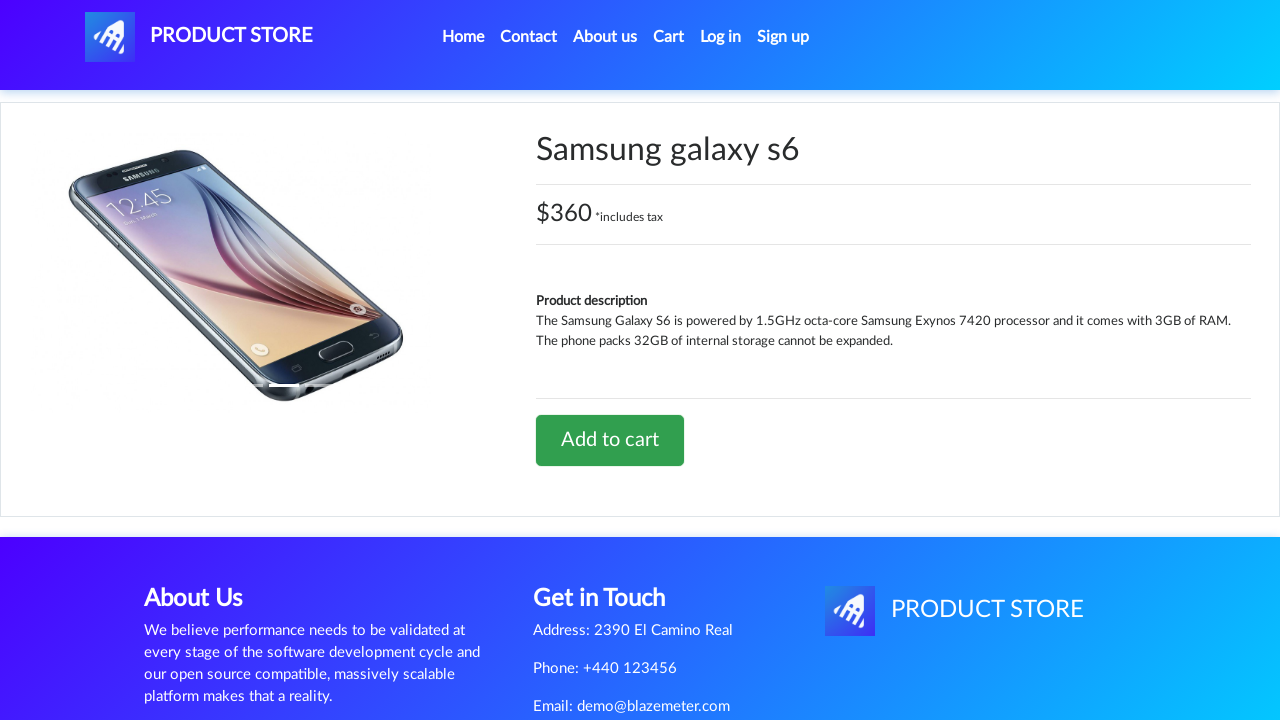

Set up dialog handler to accept confirmation
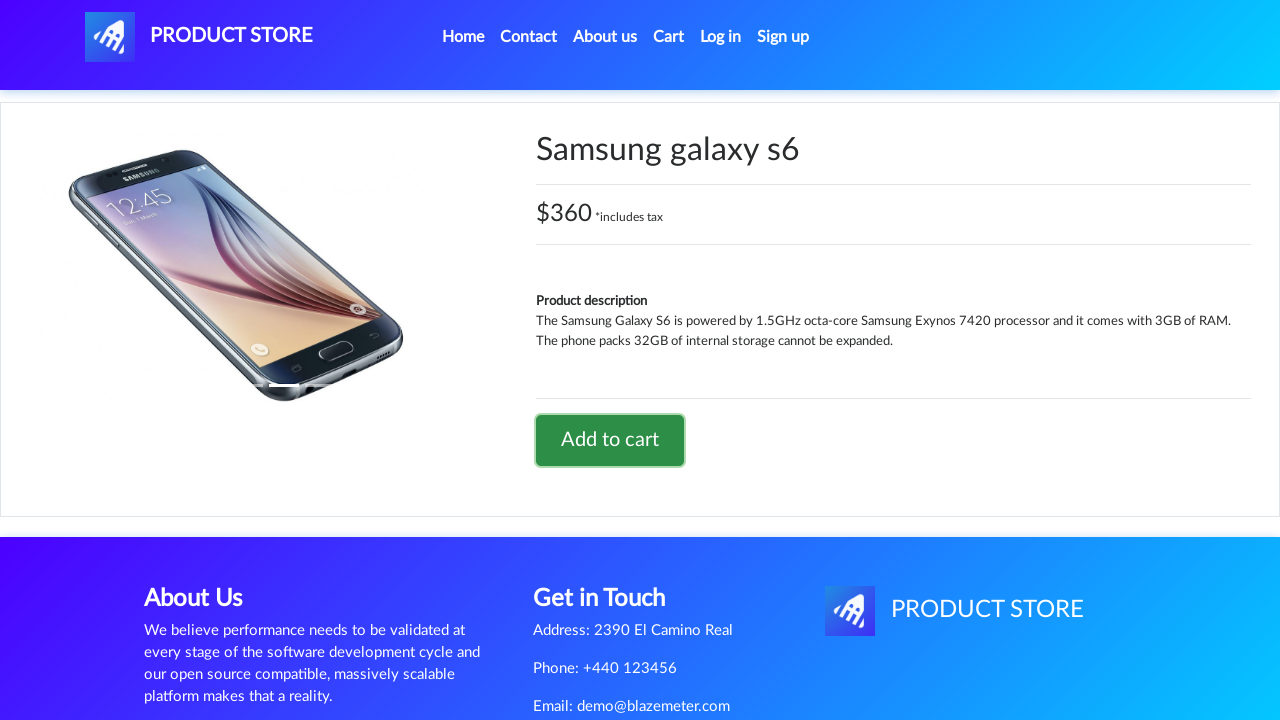

Waited 2 seconds for cart update to complete
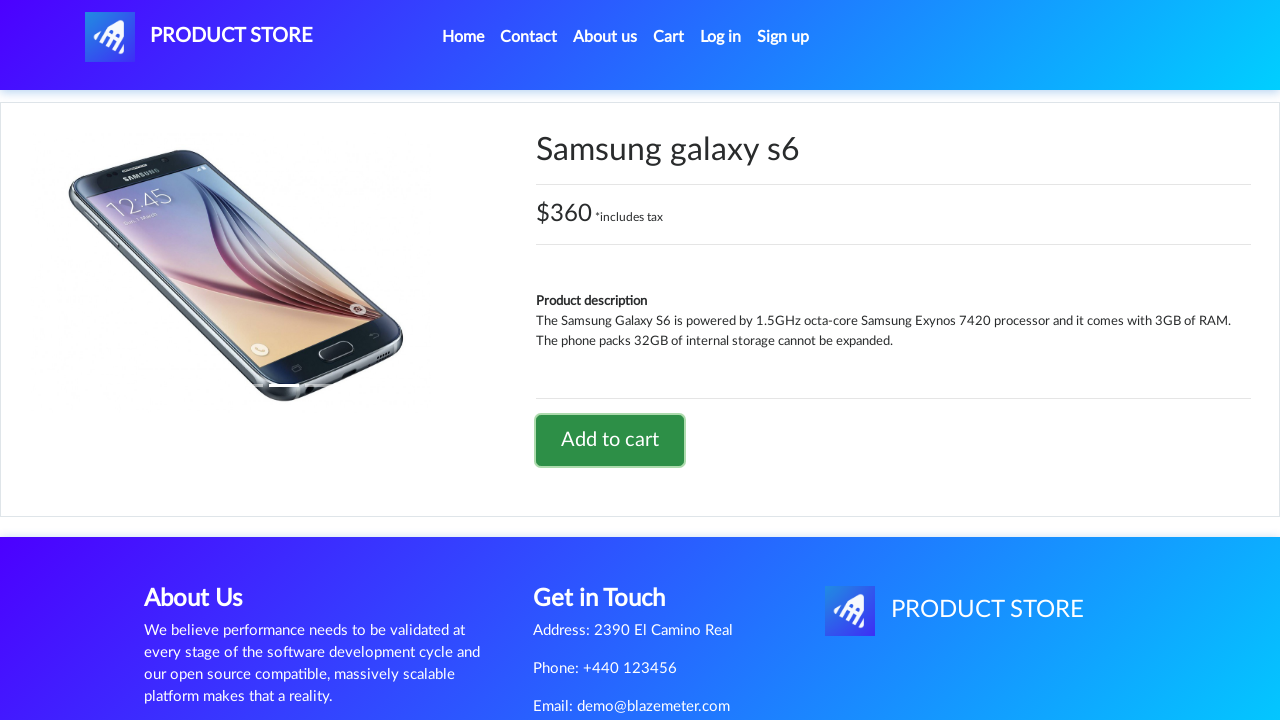

Navigated back to homepage
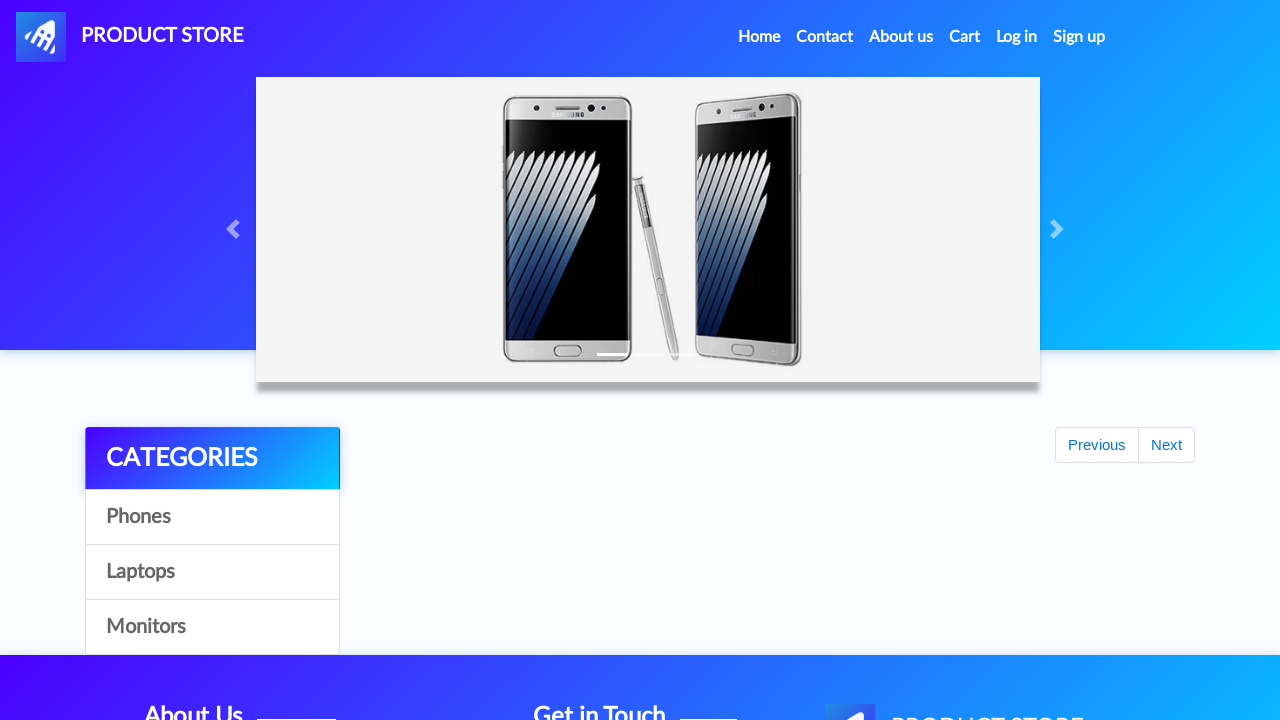

Waited for product cards to load on homepage again
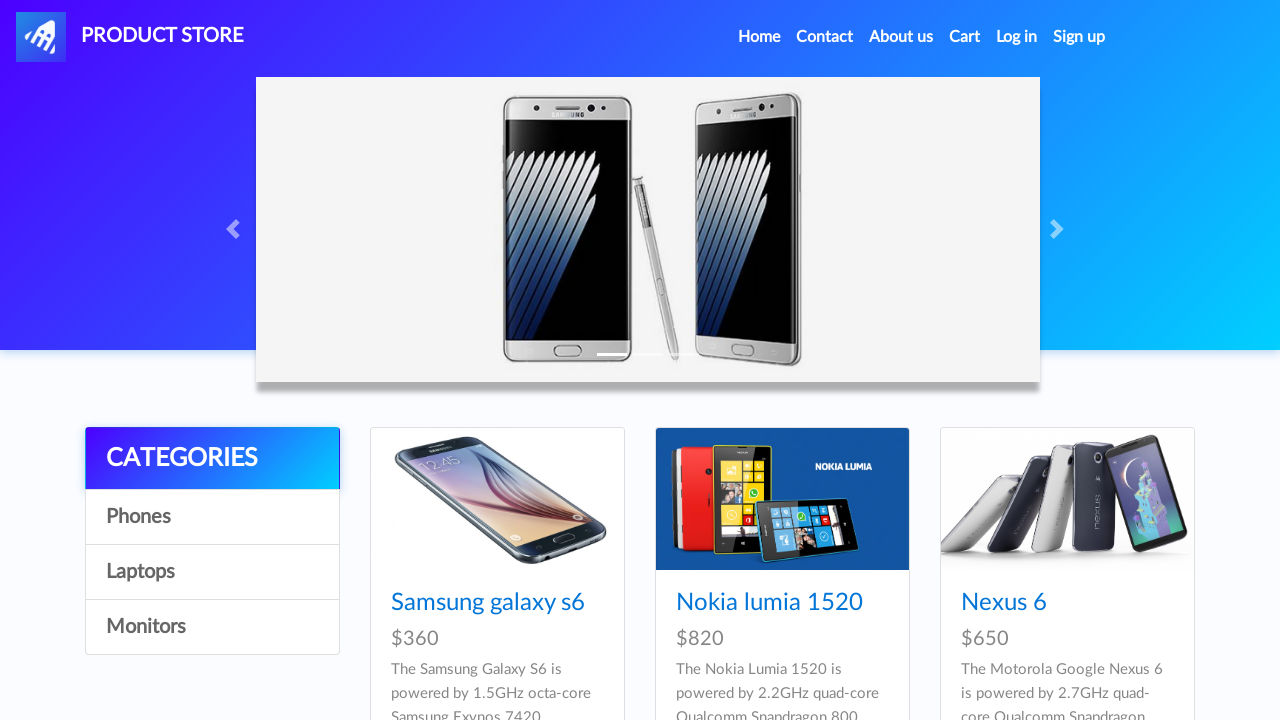

Re-queried product links (iteration 2)
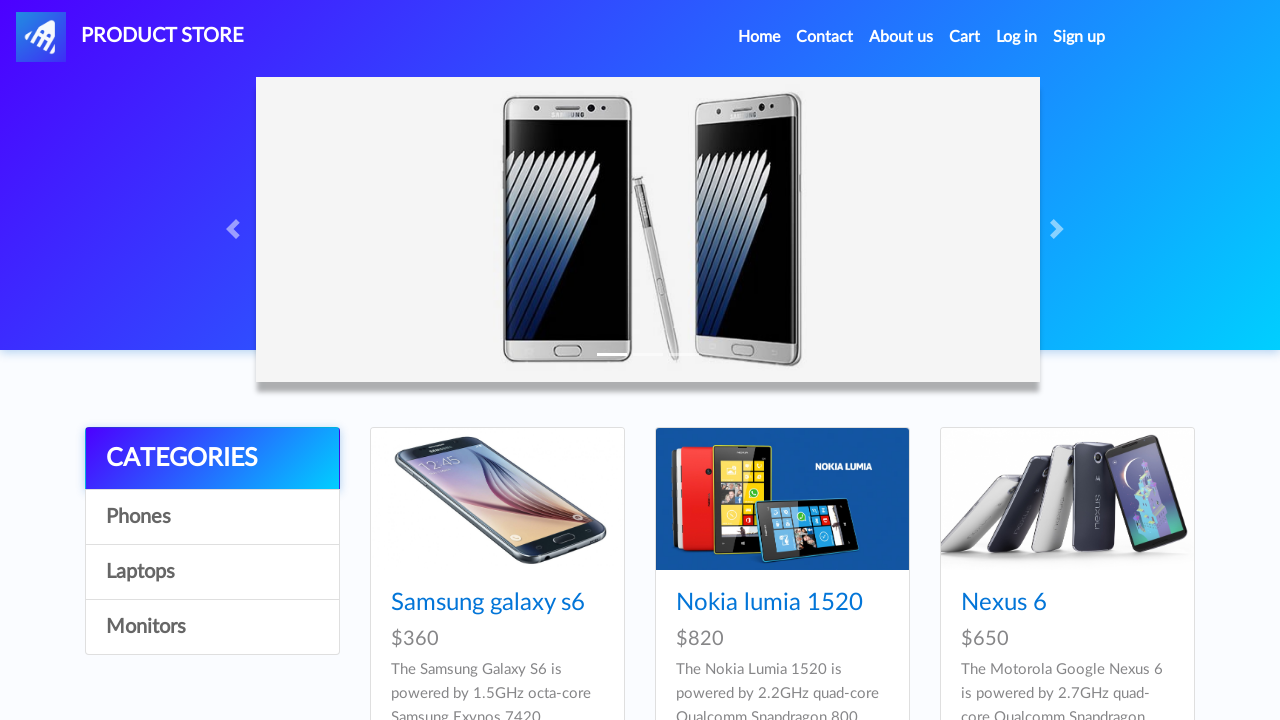

Retrieved product name: Nokia lumia 1520
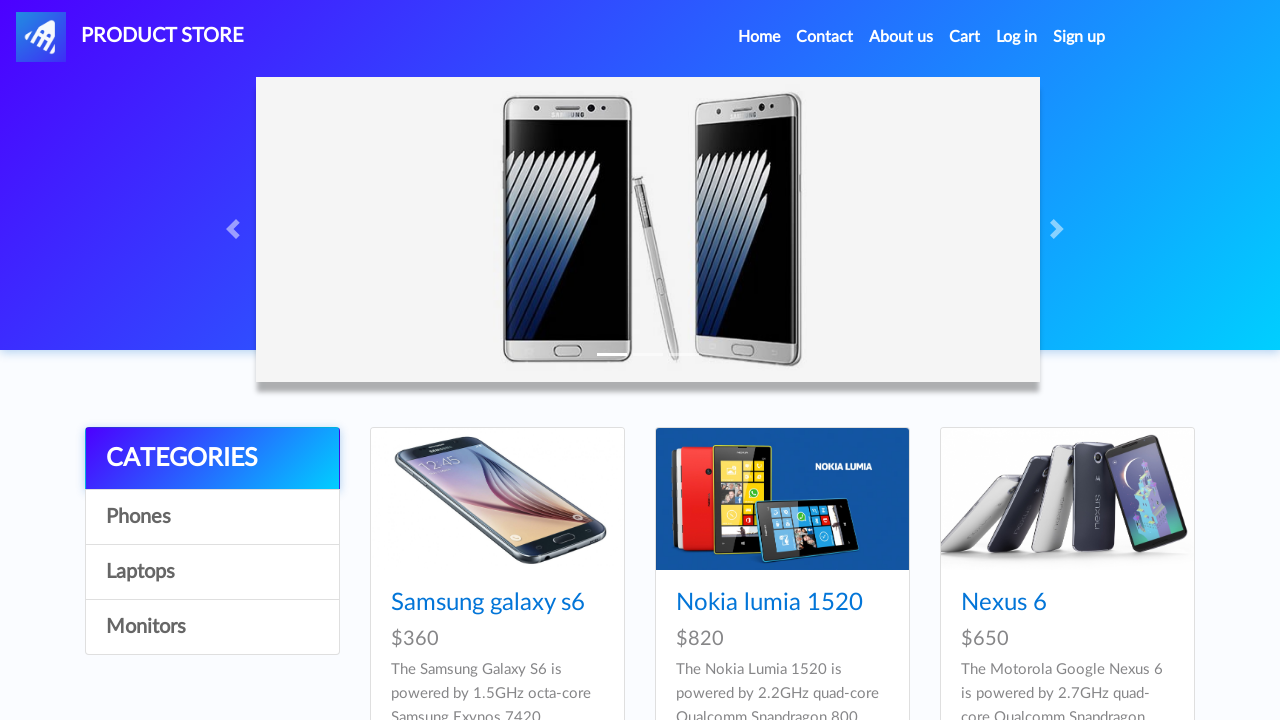

Re-queried product links (iteration 3)
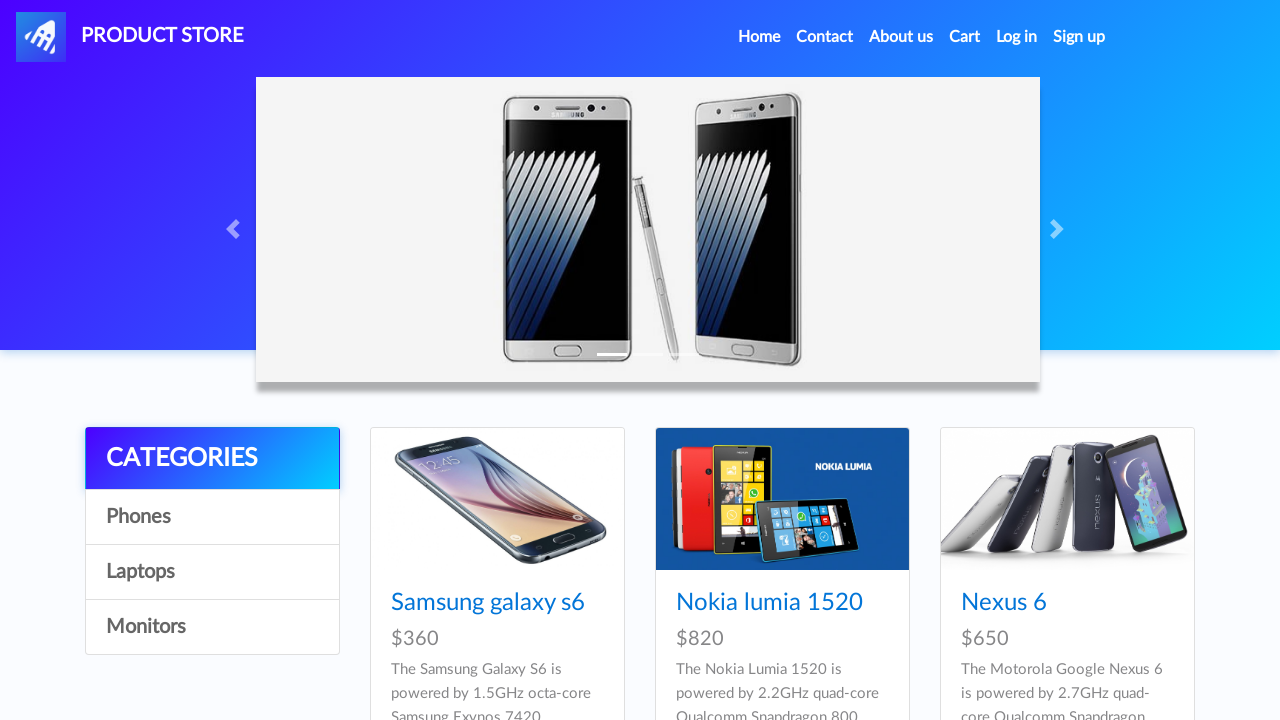

Retrieved product name: Nexus 6
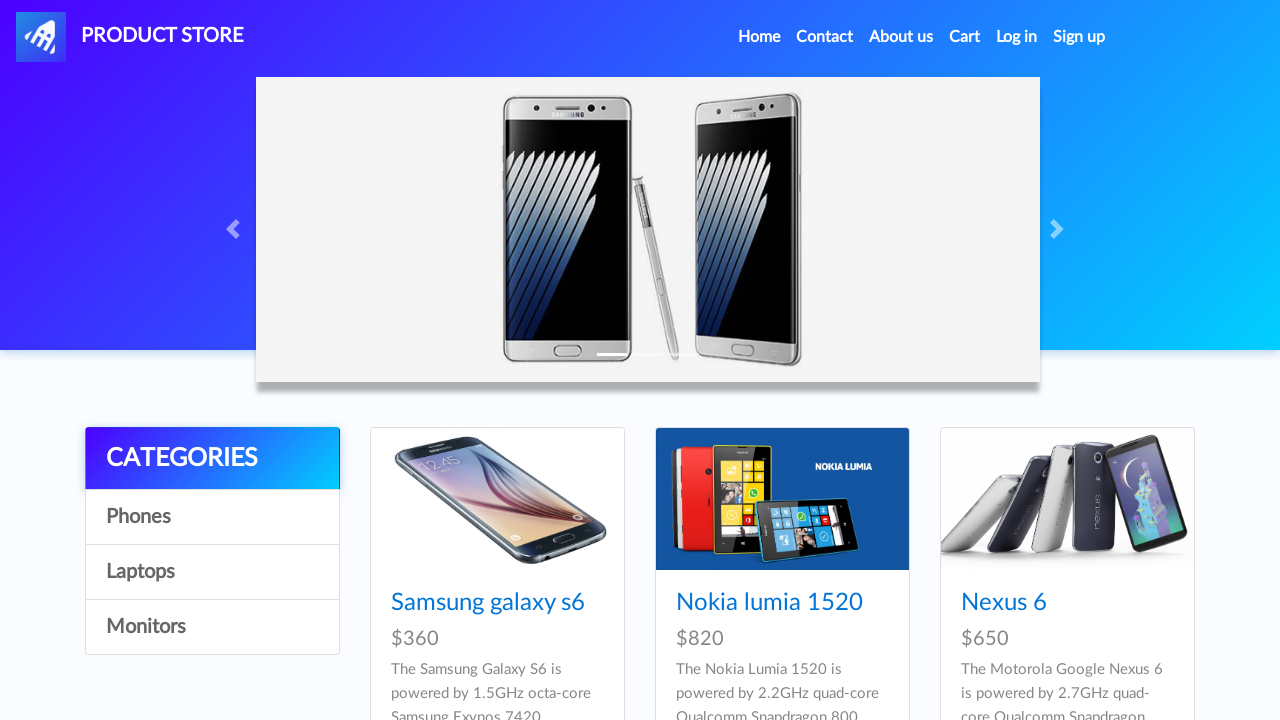

Re-queried product links (iteration 4)
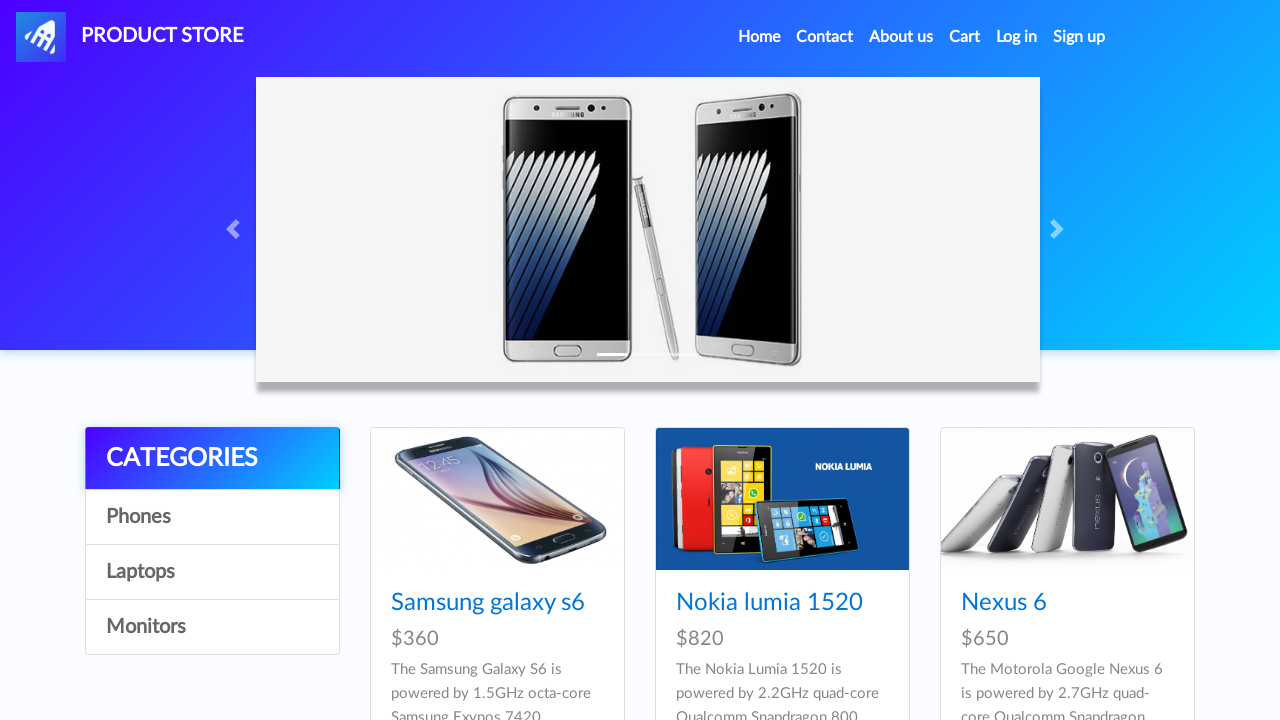

Retrieved product name: Samsung galaxy s7
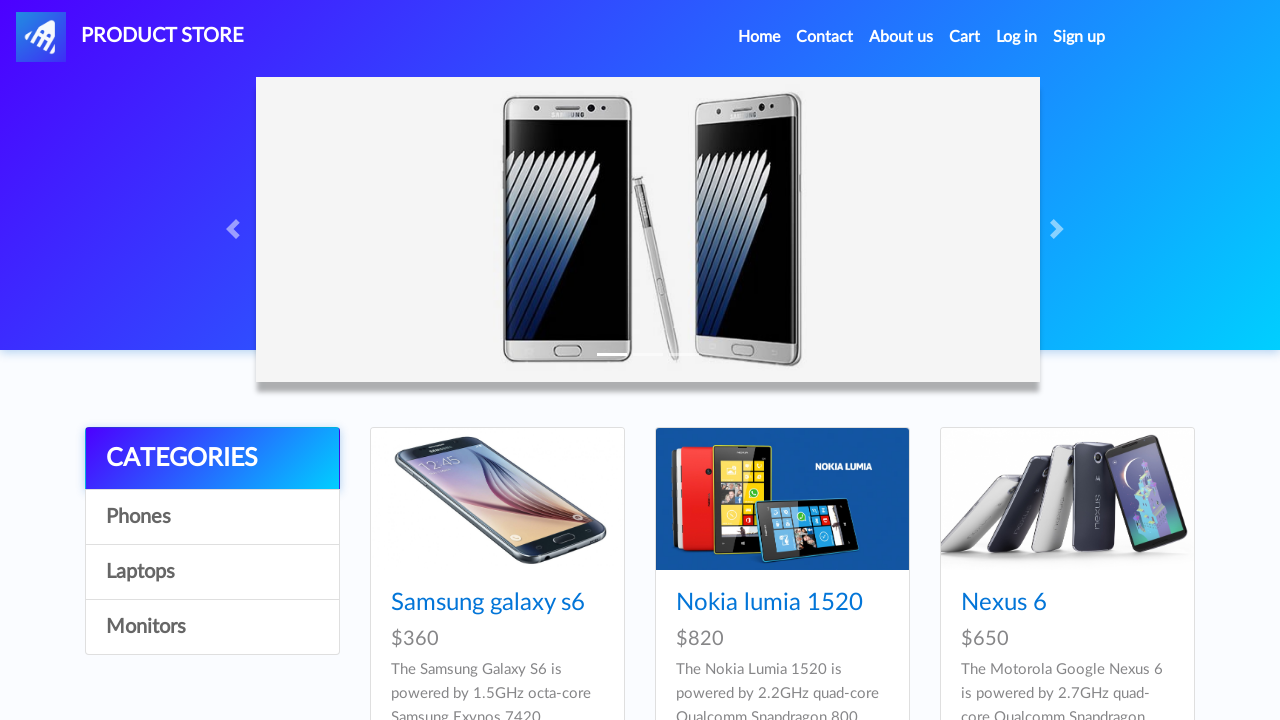

Clicked on Samsung product: Samsung galaxy s7 at (488, 361) on .hrefch >> nth=3
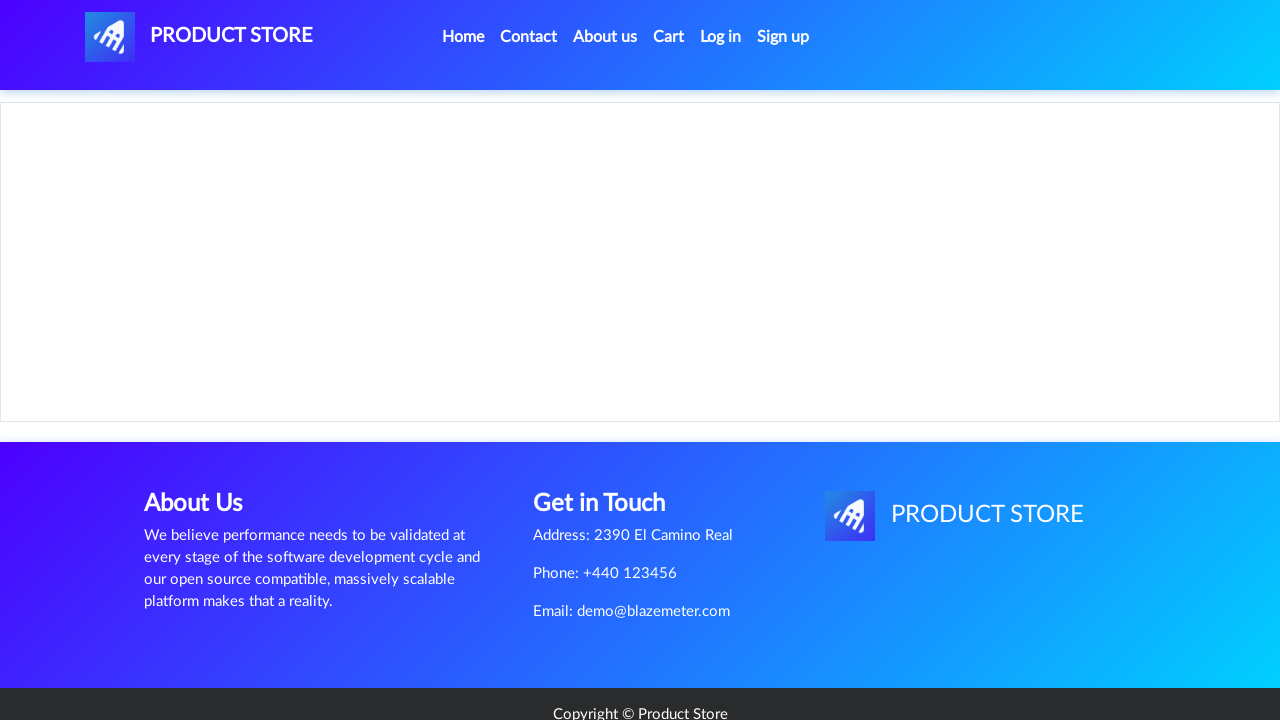

Waited for Add to cart button to appear on product page
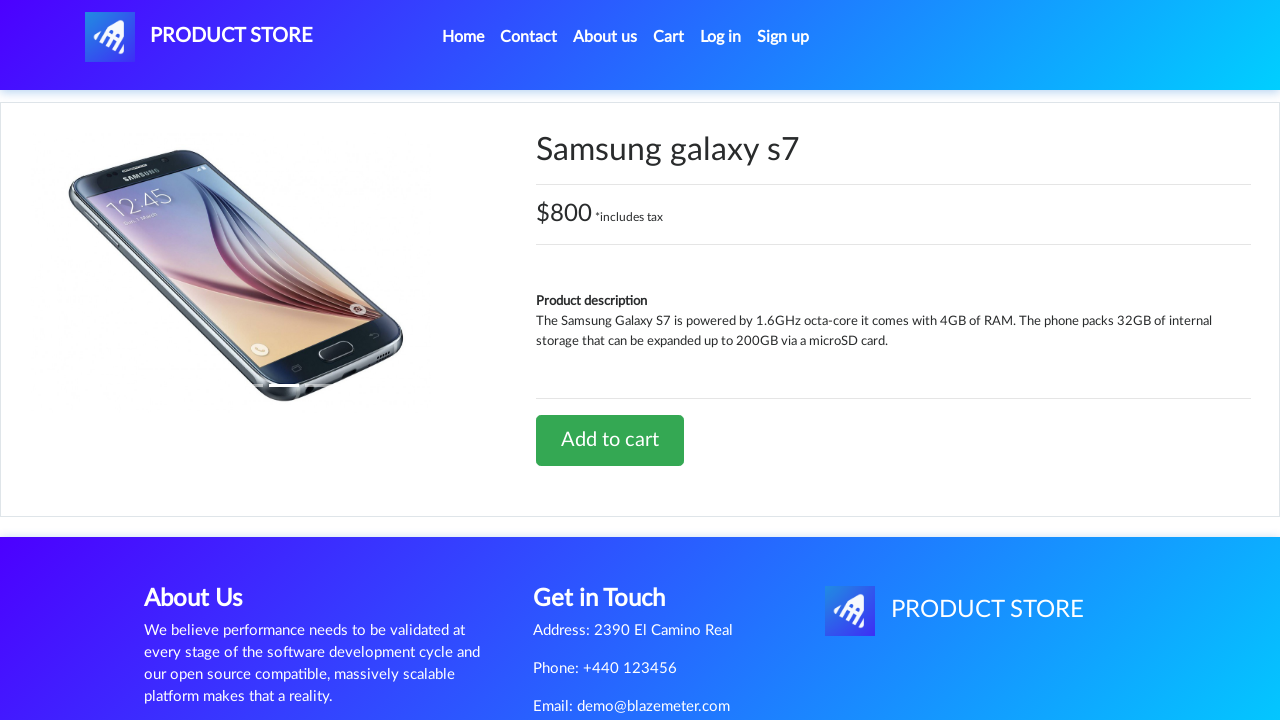

Clicked Add to cart button for Samsung product at (610, 440) on a:has-text('Add to cart')
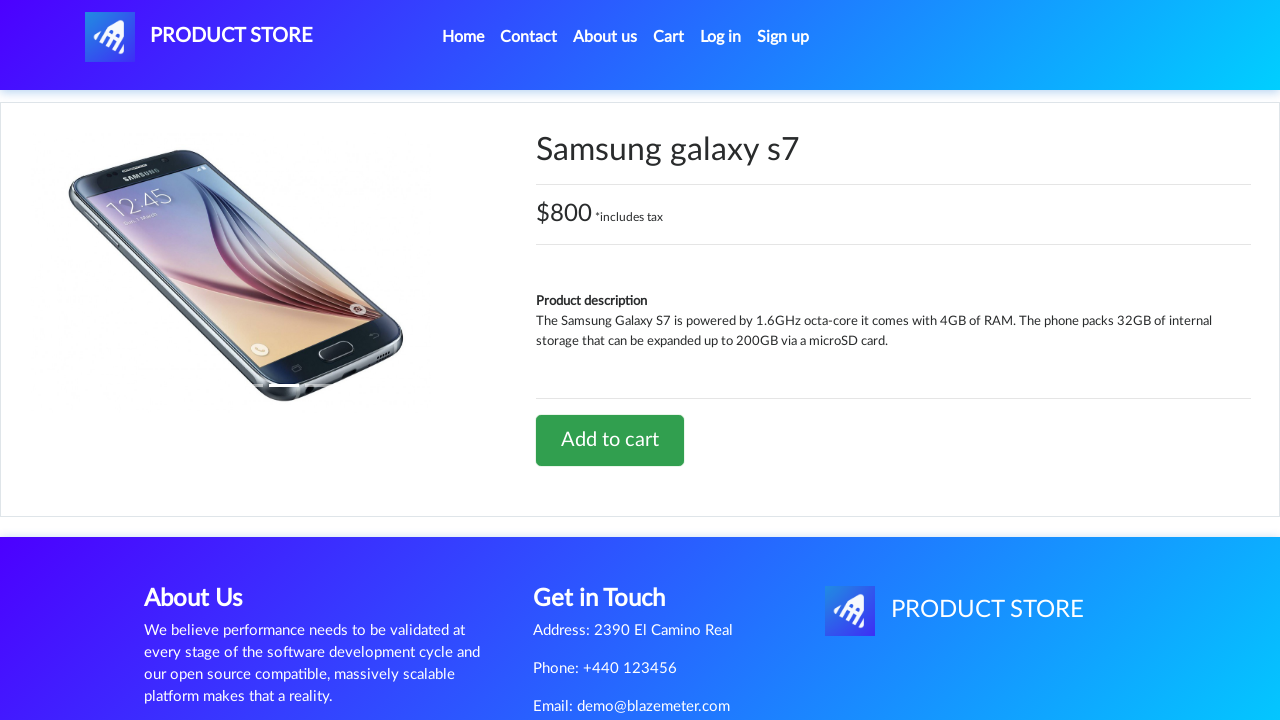

Set up dialog handler to accept confirmation
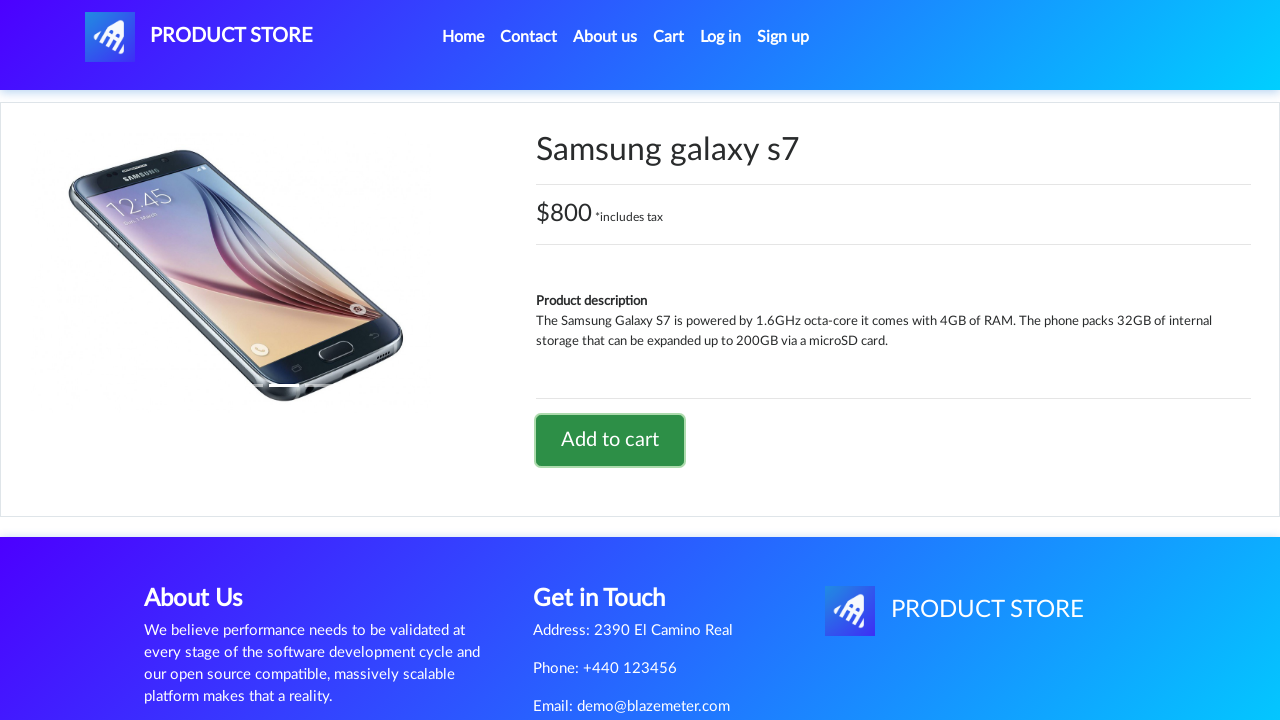

Waited 2 seconds for cart update to complete
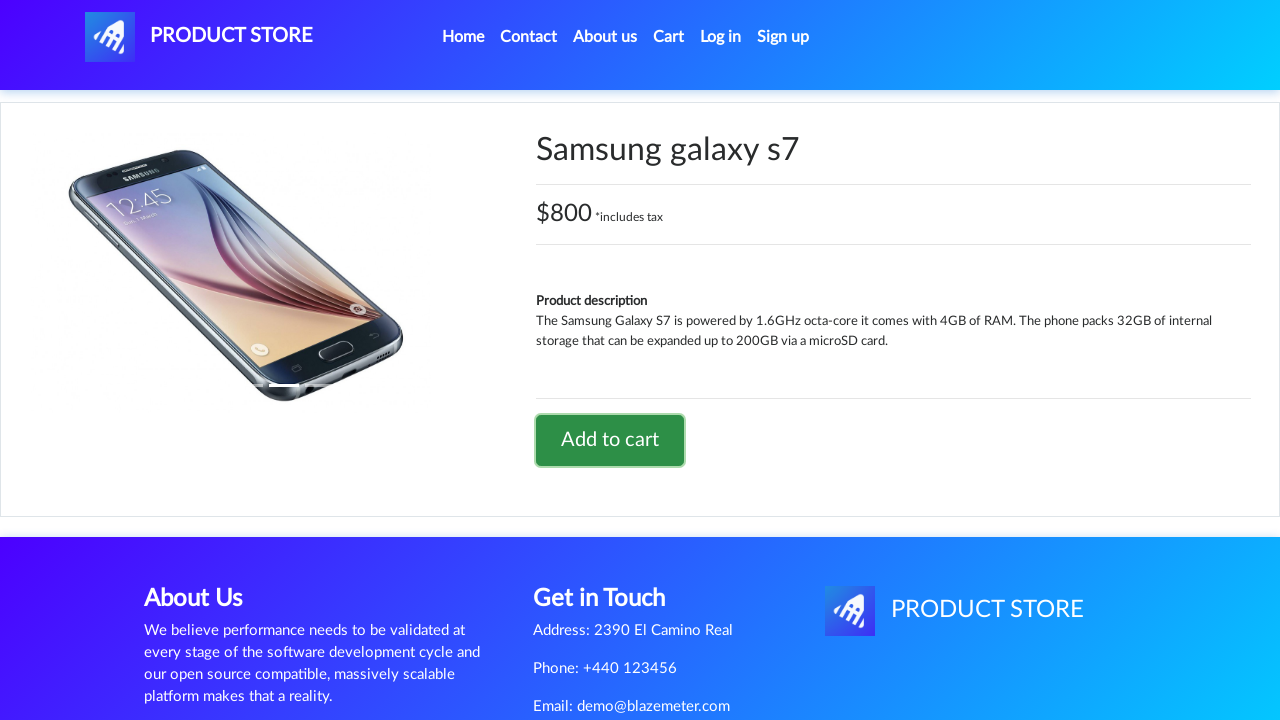

Navigated back to homepage
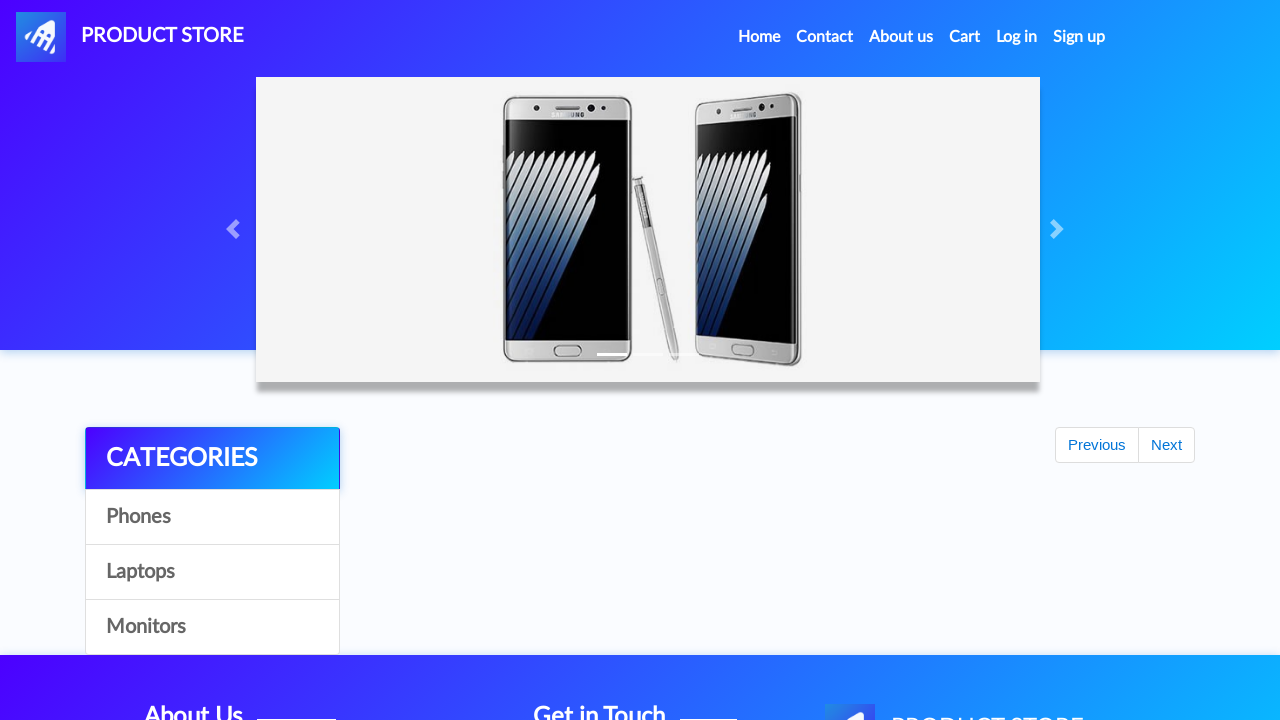

Waited for product cards to load on homepage again
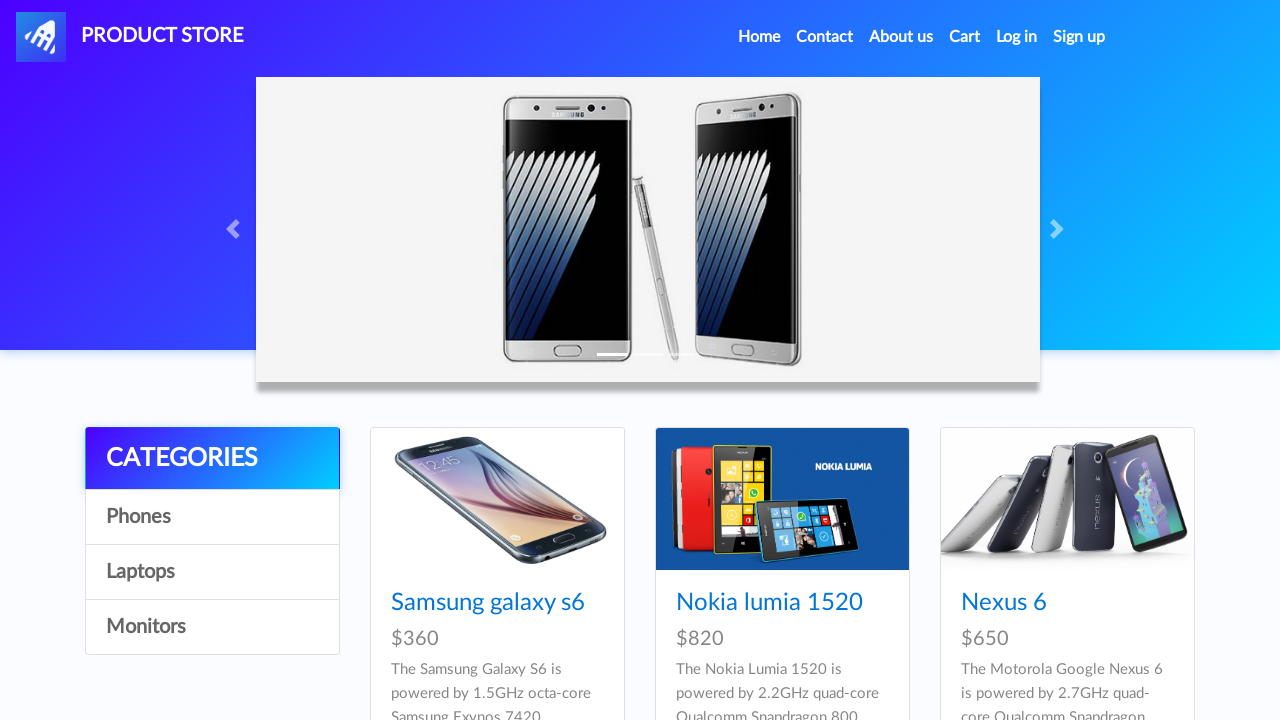

Re-queried product links (iteration 5)
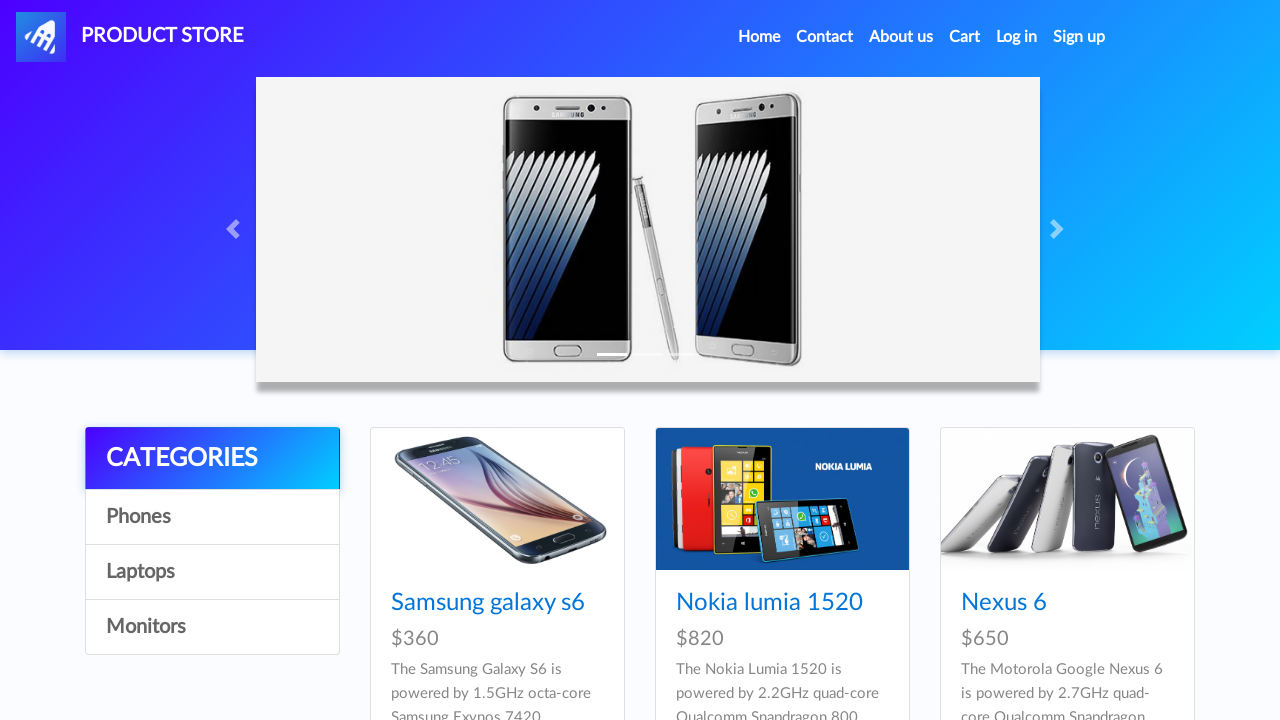

Retrieved product name: Iphone 6 32gb
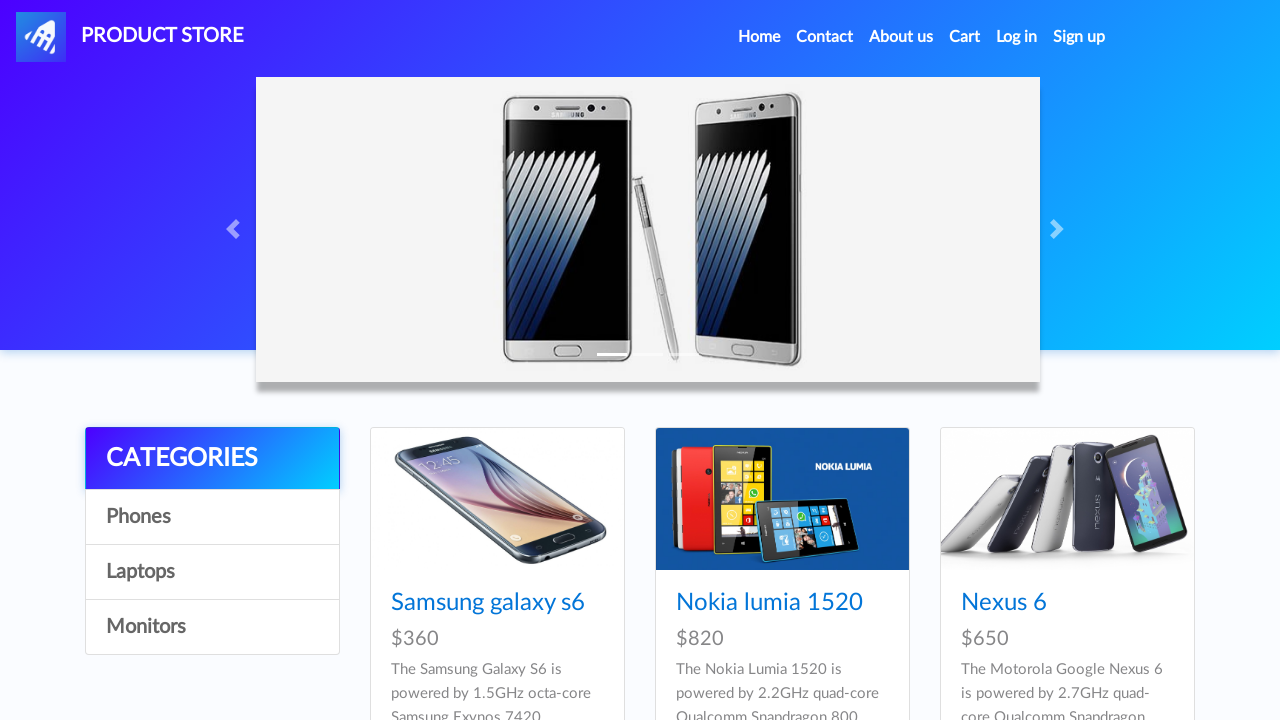

Re-queried product links (iteration 6)
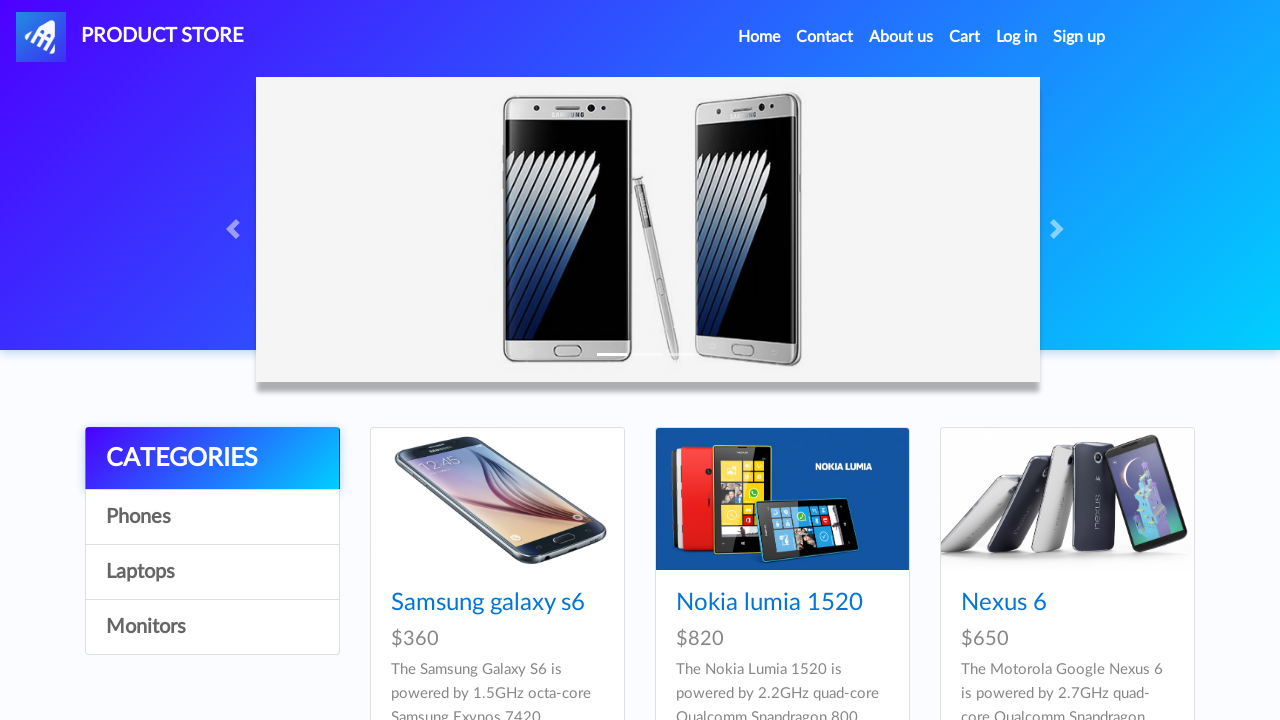

Retrieved product name: Sony xperia z5
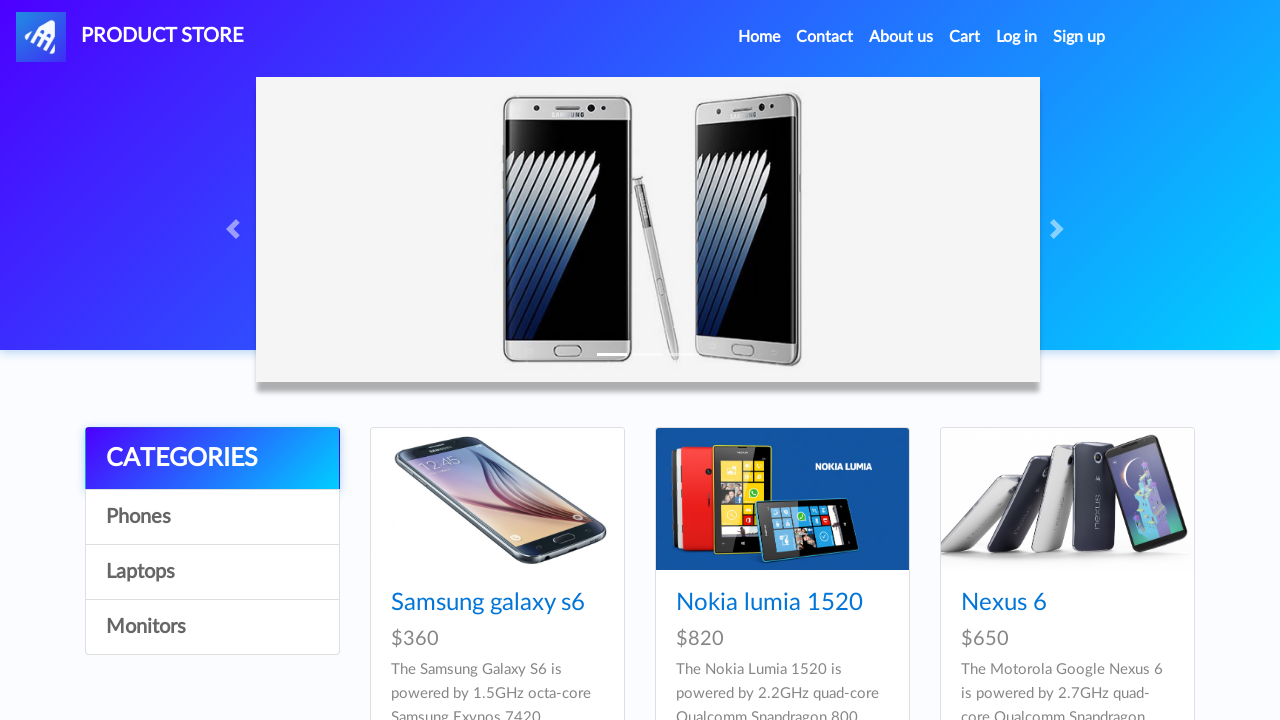

Re-queried product links (iteration 7)
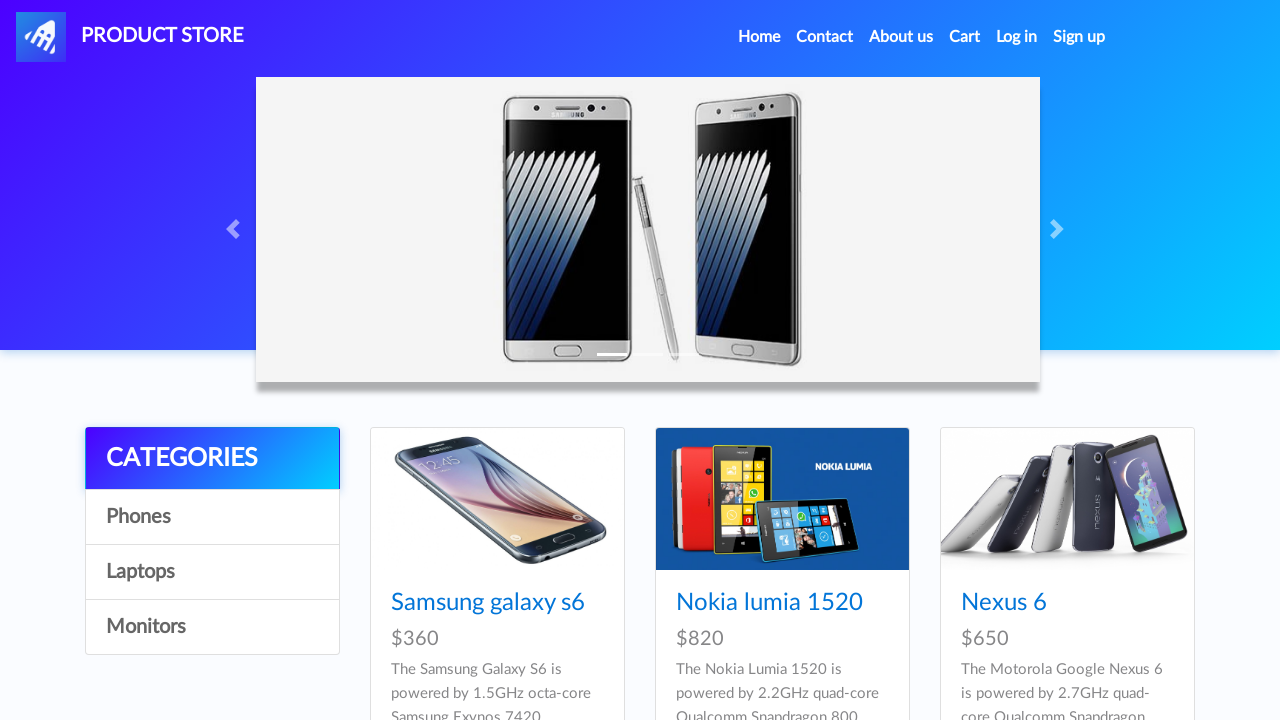

Retrieved product name: HTC One M9
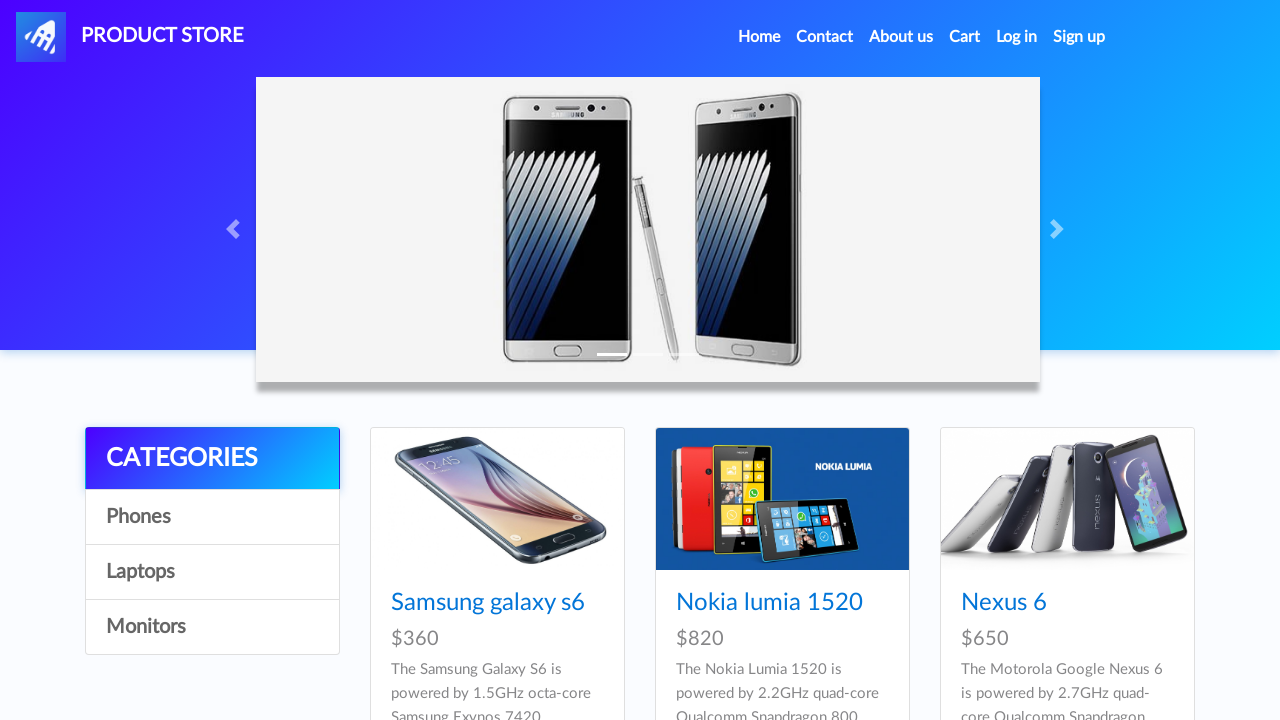

Re-queried product links (iteration 8)
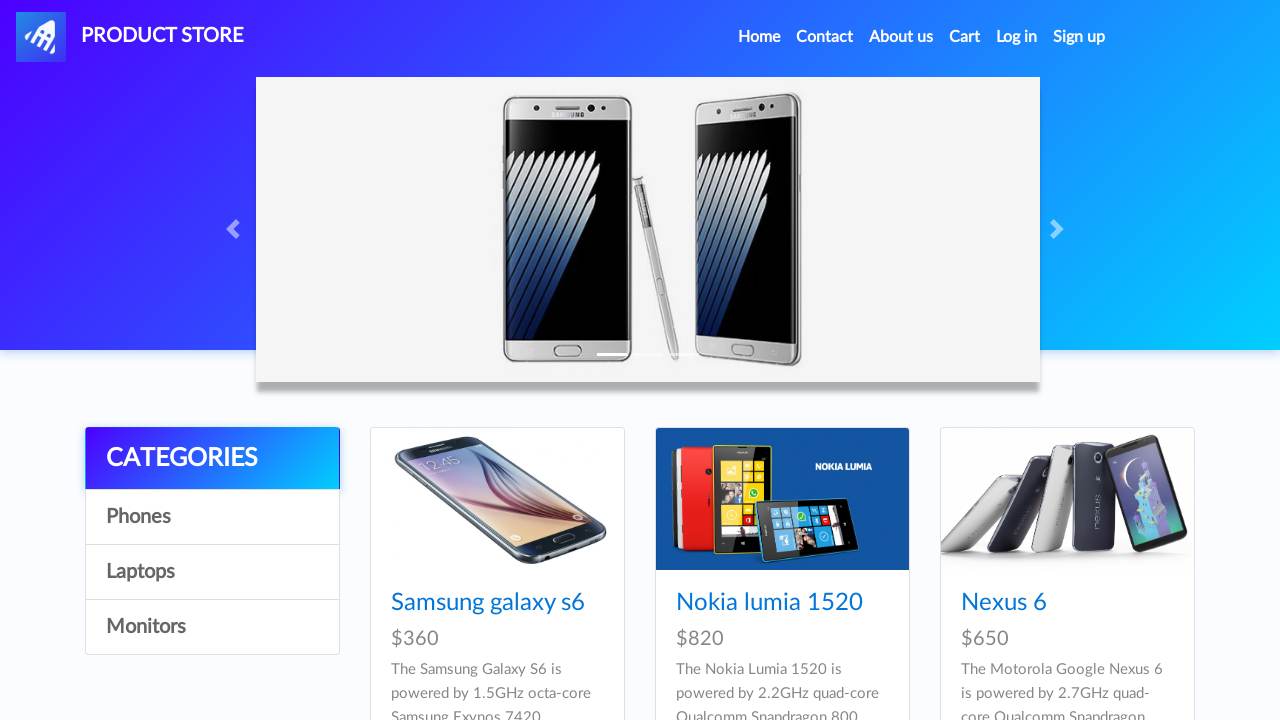

Retrieved product name: Sony vaio i5
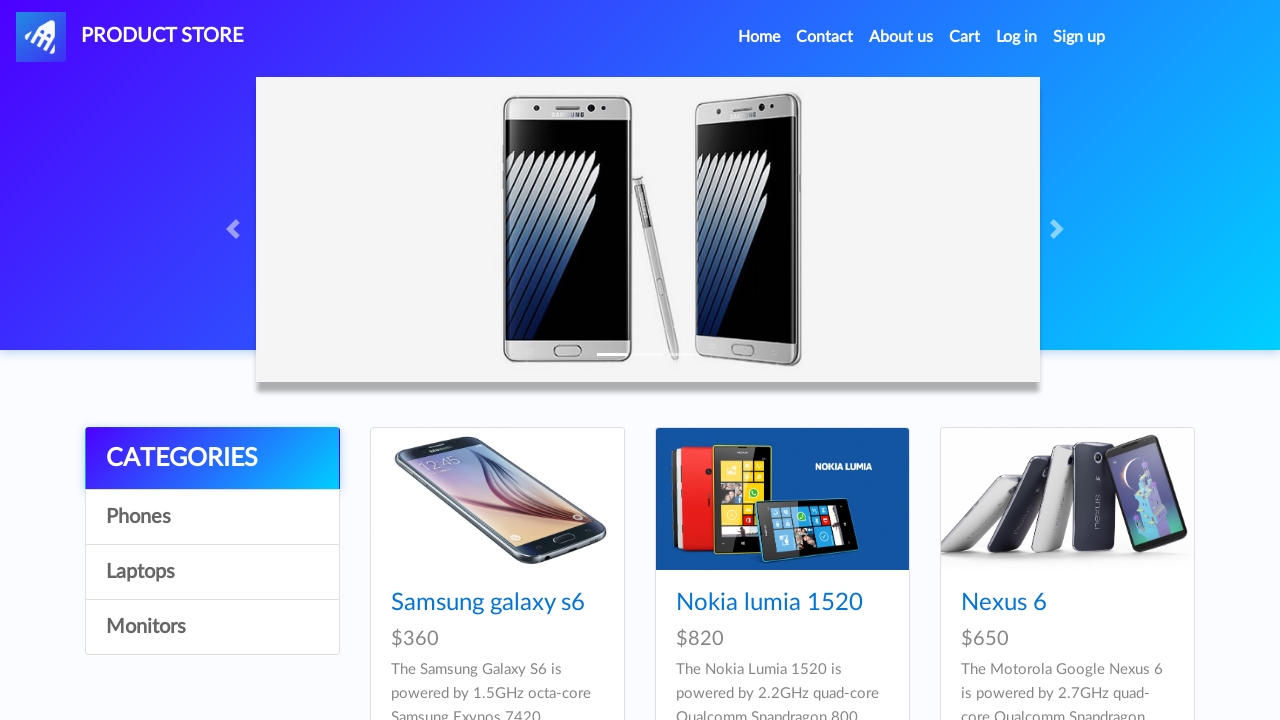

Re-queried product links (iteration 9)
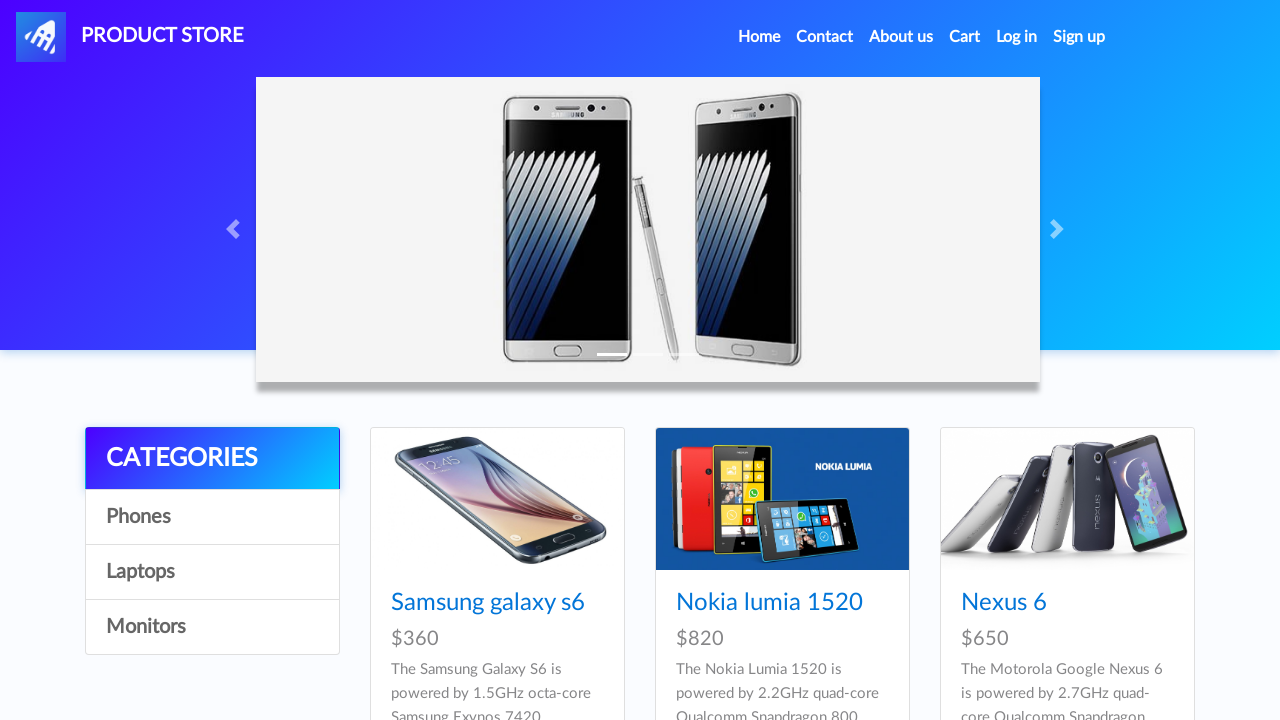

Retrieved product name: Sony vaio i7

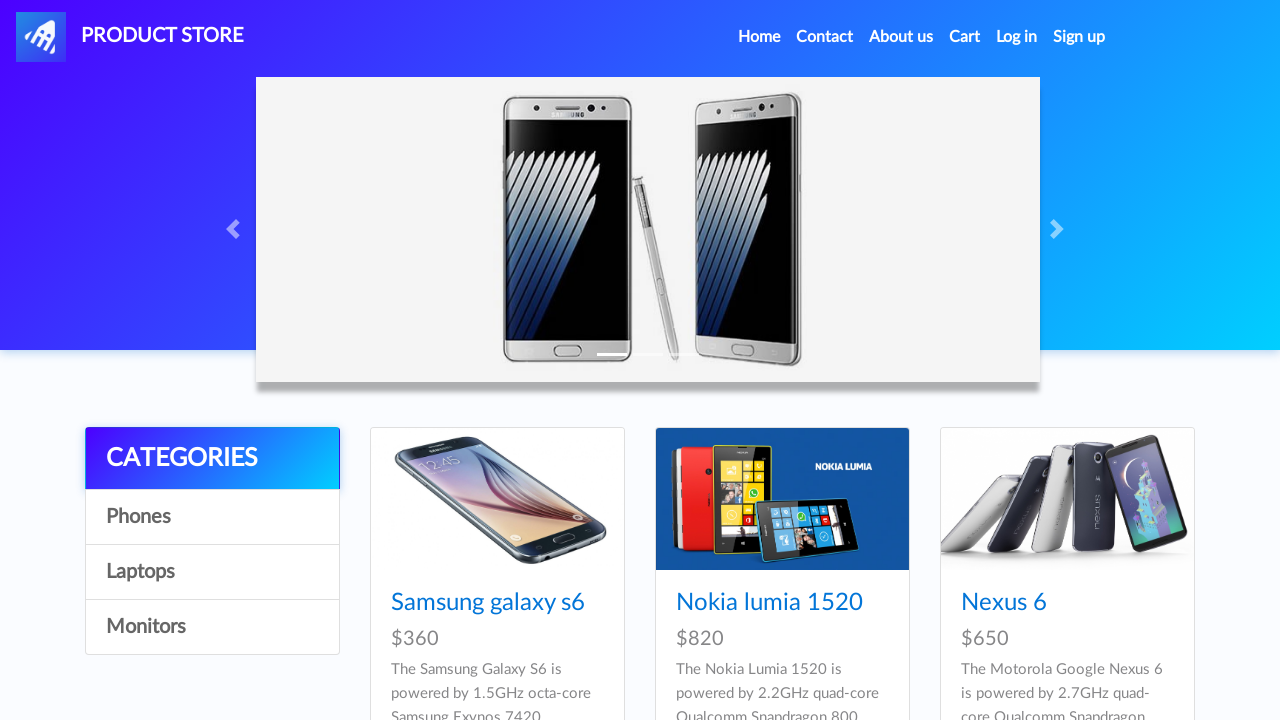

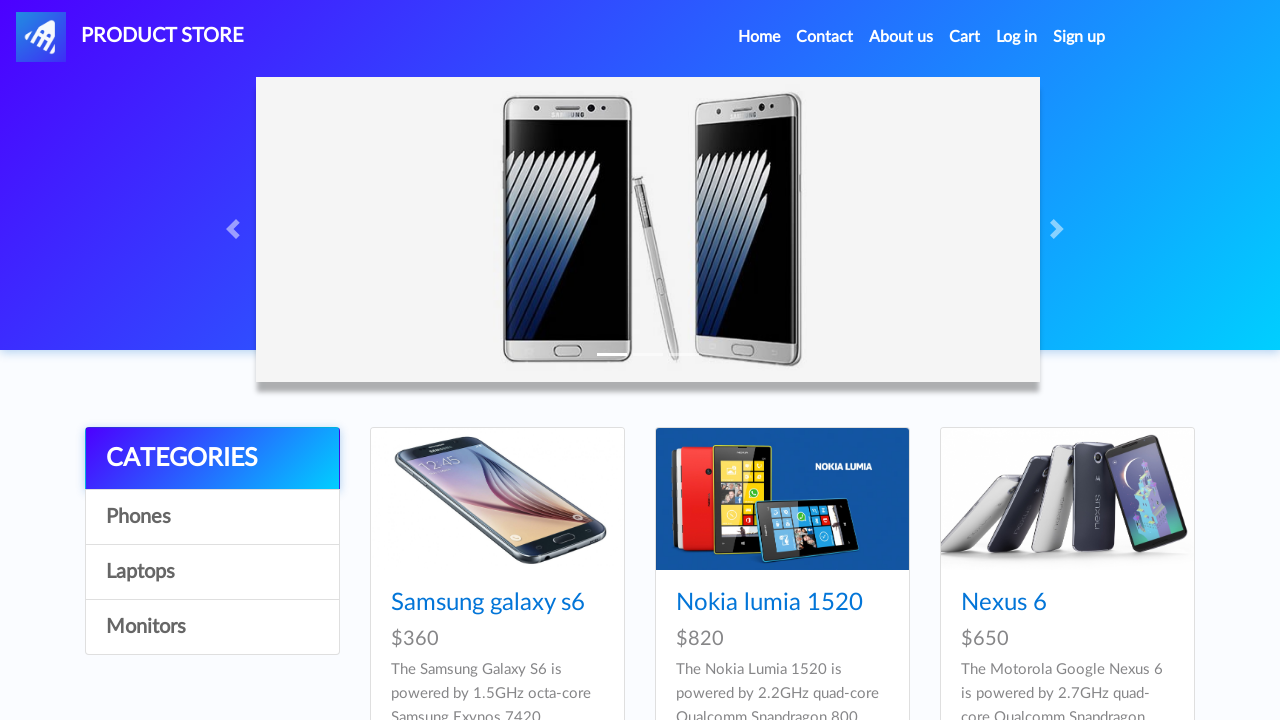